Tests a practice form by filling out name, email, password fields, selecting radio button and dropdown options, entering a product name, and submitting the form to verify success message

Starting URL: https://rahulshettyacademy.com/angularpractice/

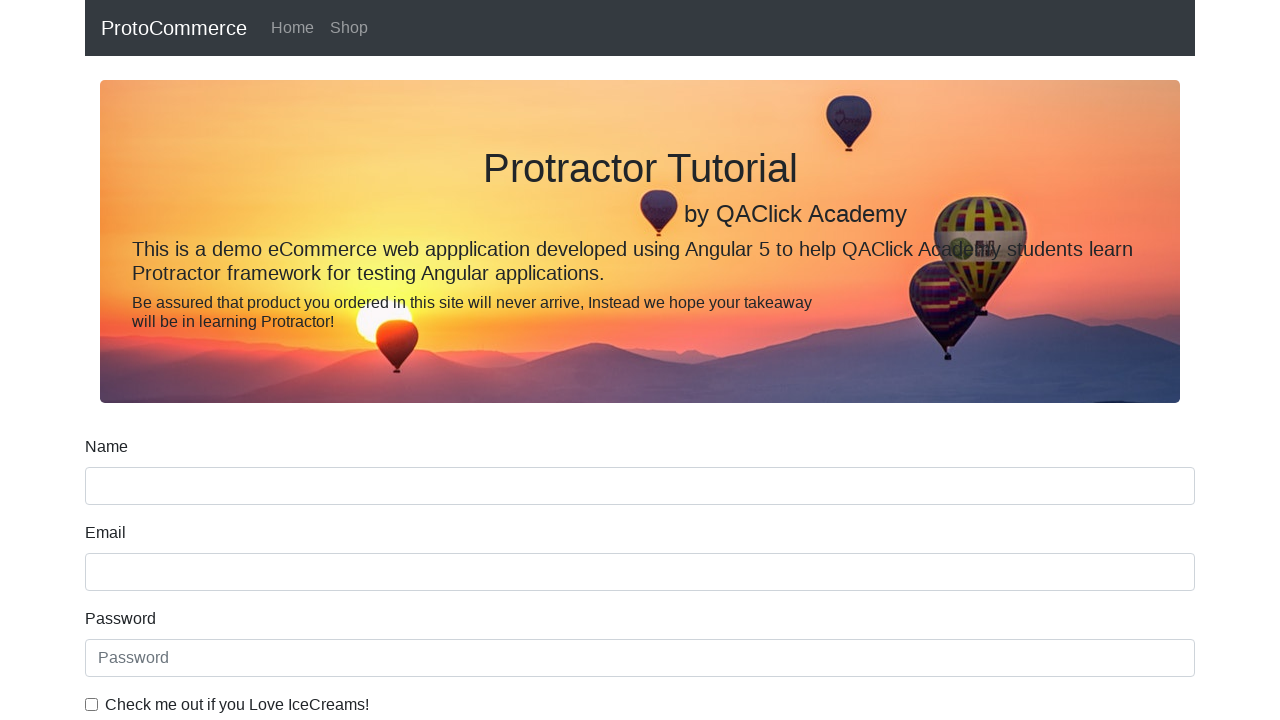

Filled name field with 'Abdullah' on input[name='name']
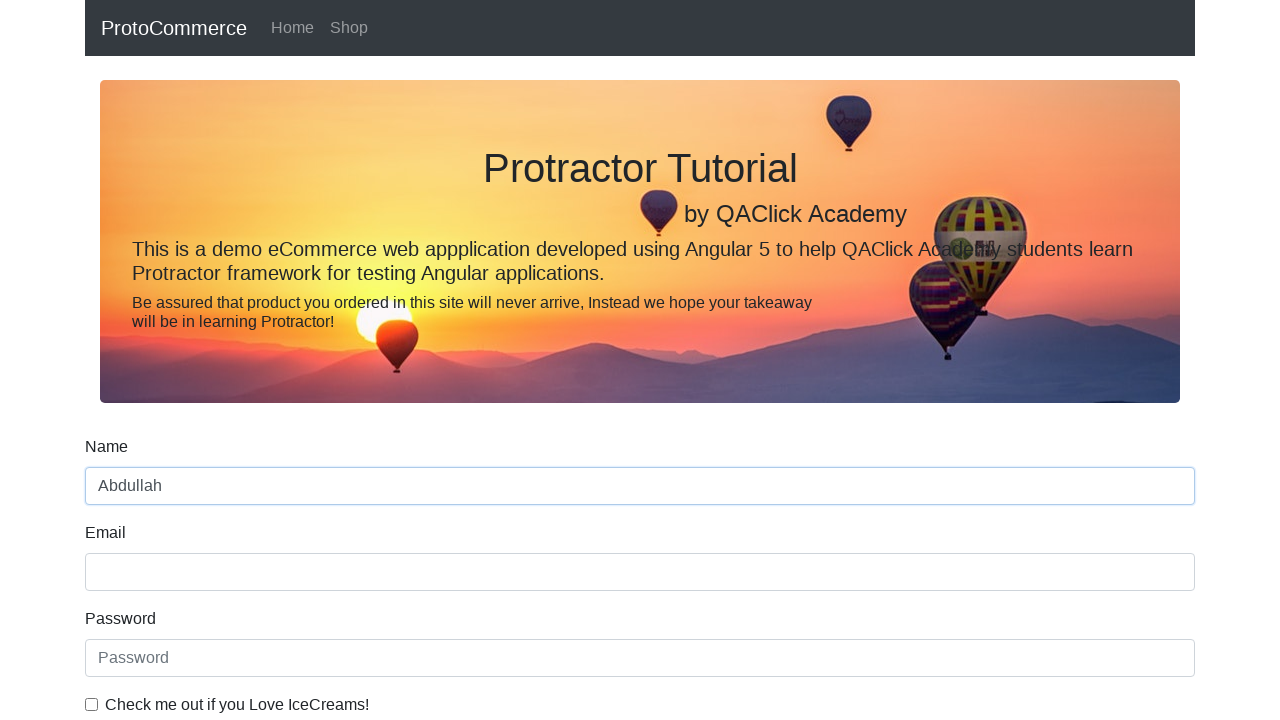

Filled email field with 'randomemail@gmail.com' on input[name='email']
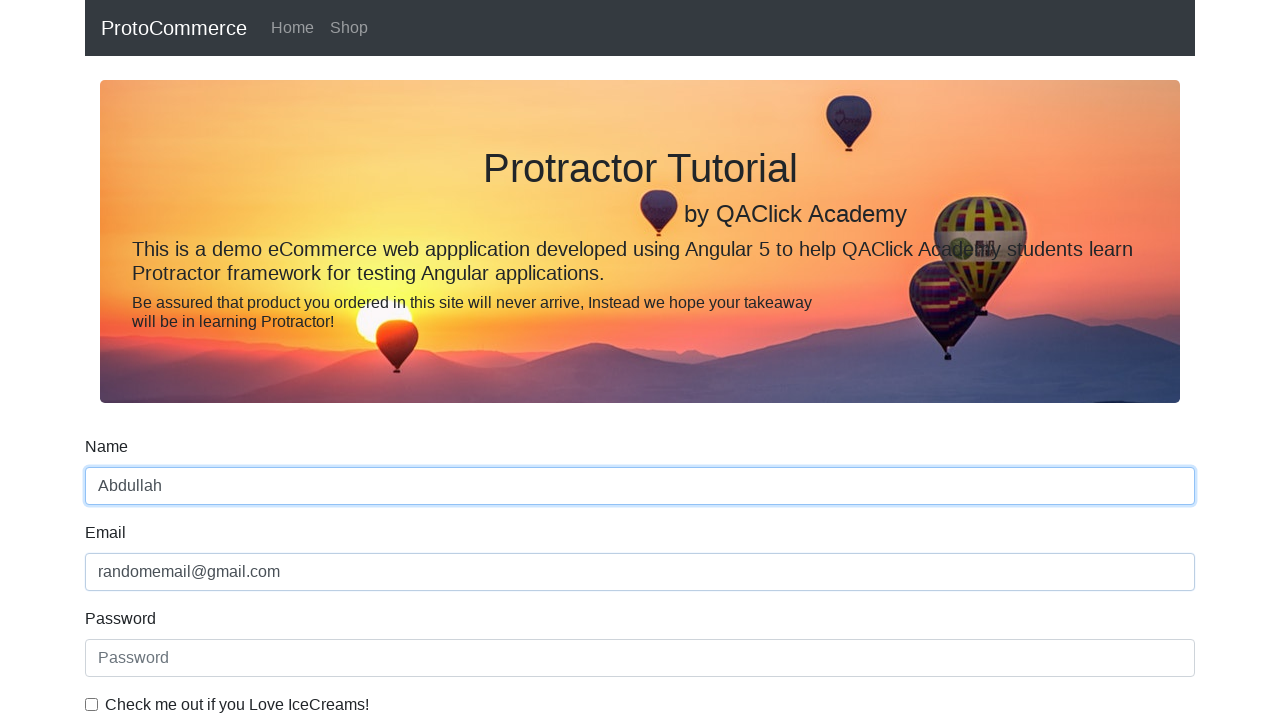

Filled password field with '123456' on #exampleInputPassword1
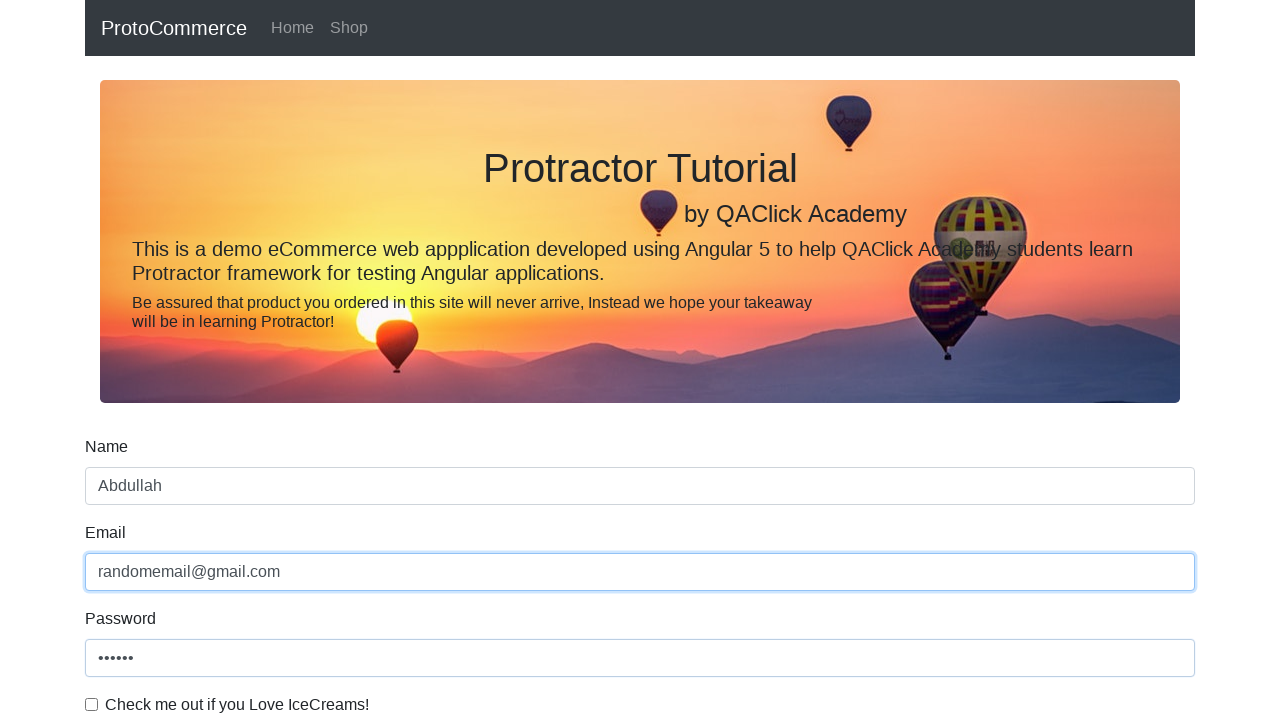

Clicked checkbox to agree to terms at (92, 704) on #exampleCheck1
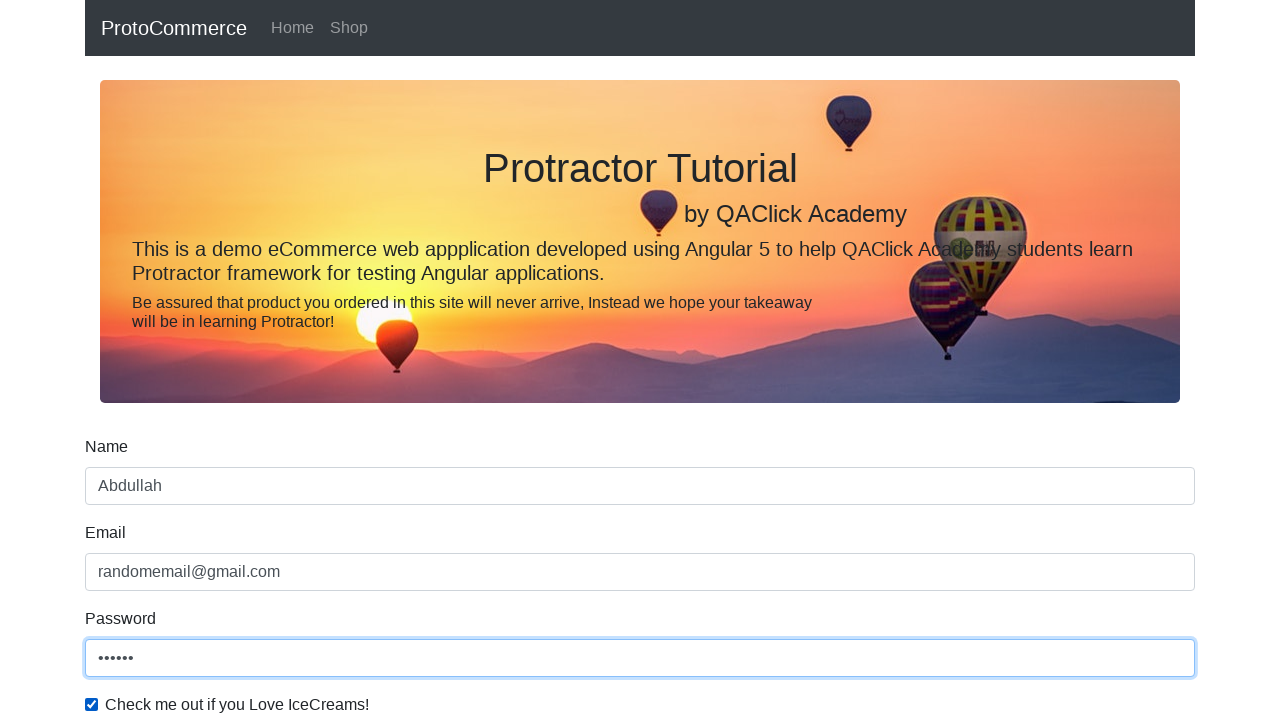

Selected radio button option at (238, 360) on #inlineRadio1
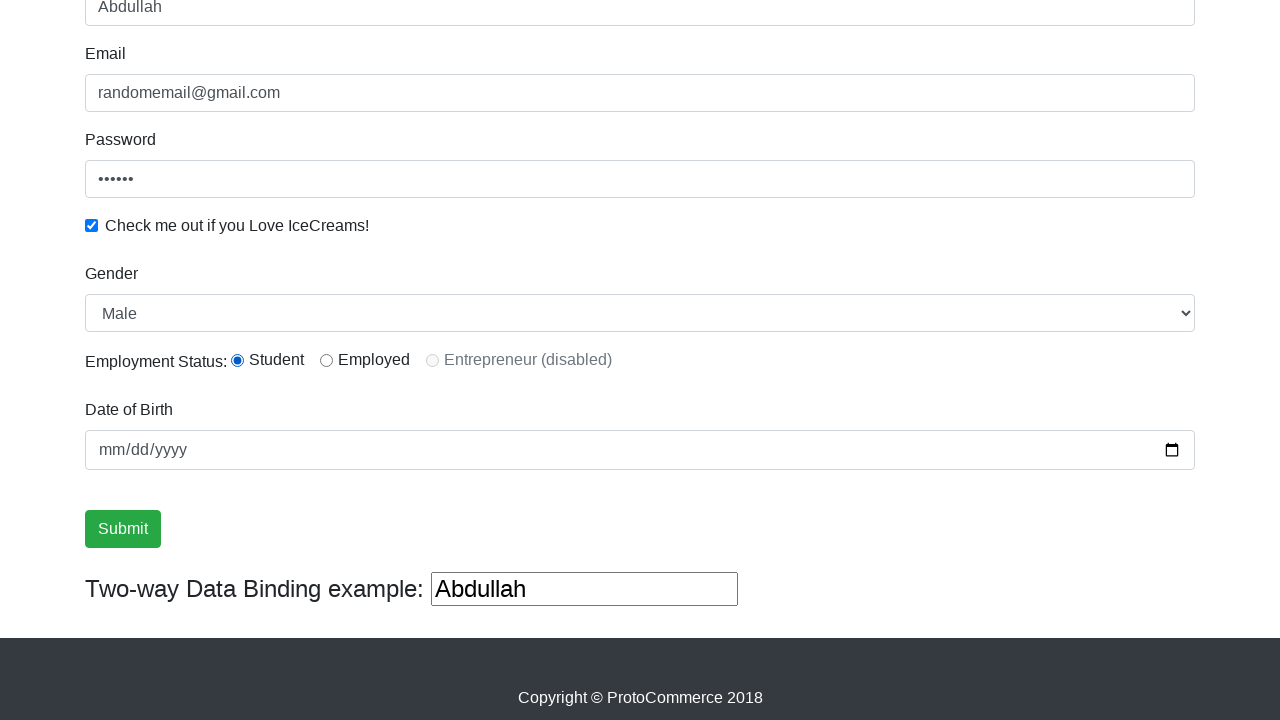

Selected 'Female' from dropdown on #exampleFormControlSelect1
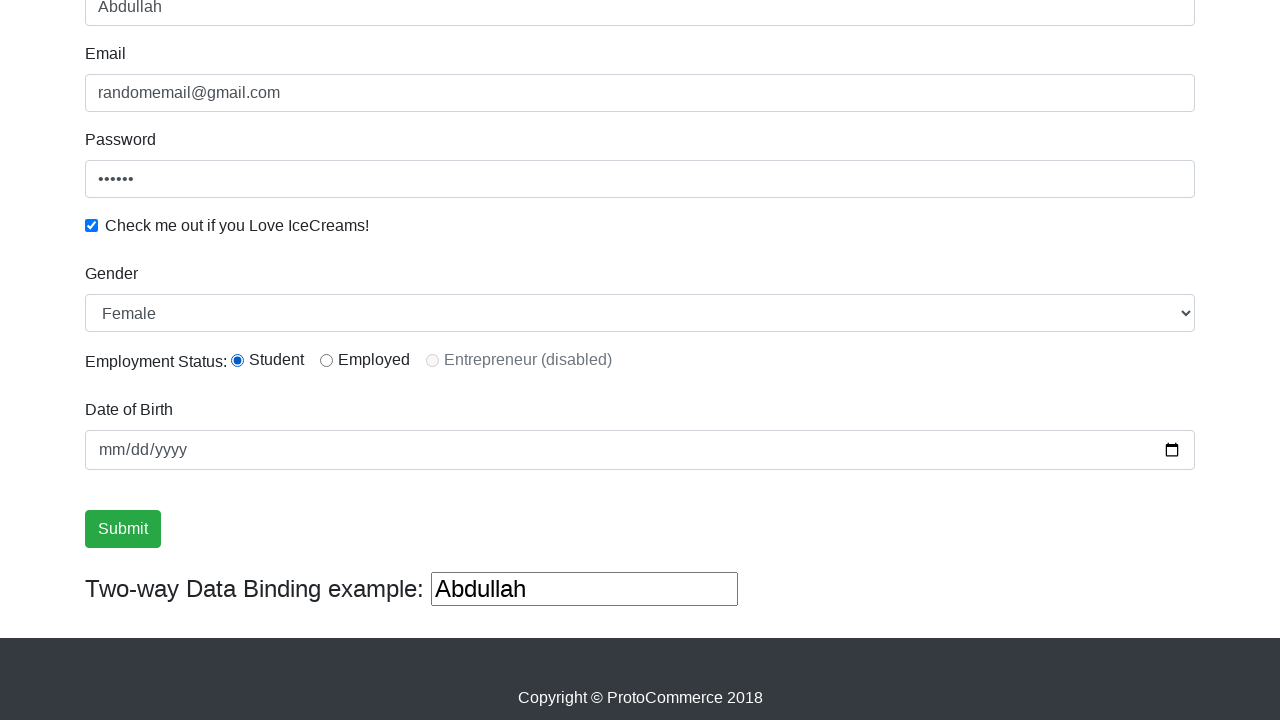

Selected first dropdown option (Male) on #exampleFormControlSelect1
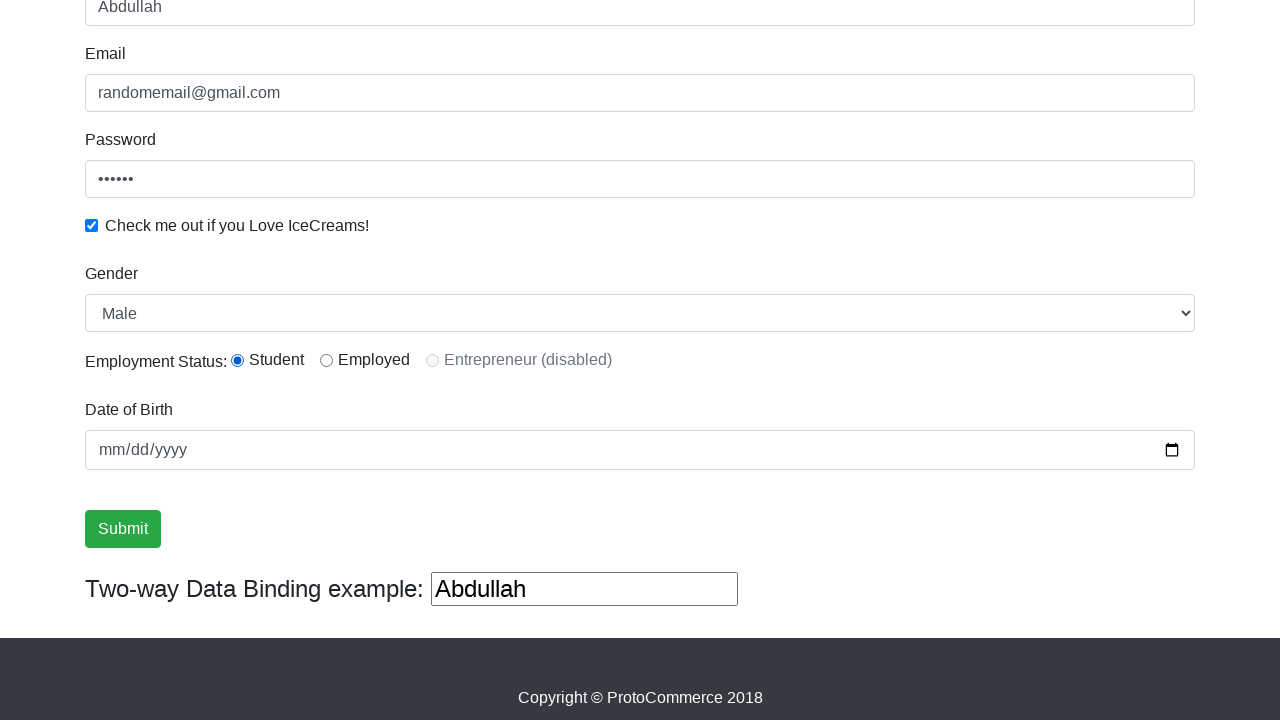

Cleared the product name field on (//input[@type='text'])[3]
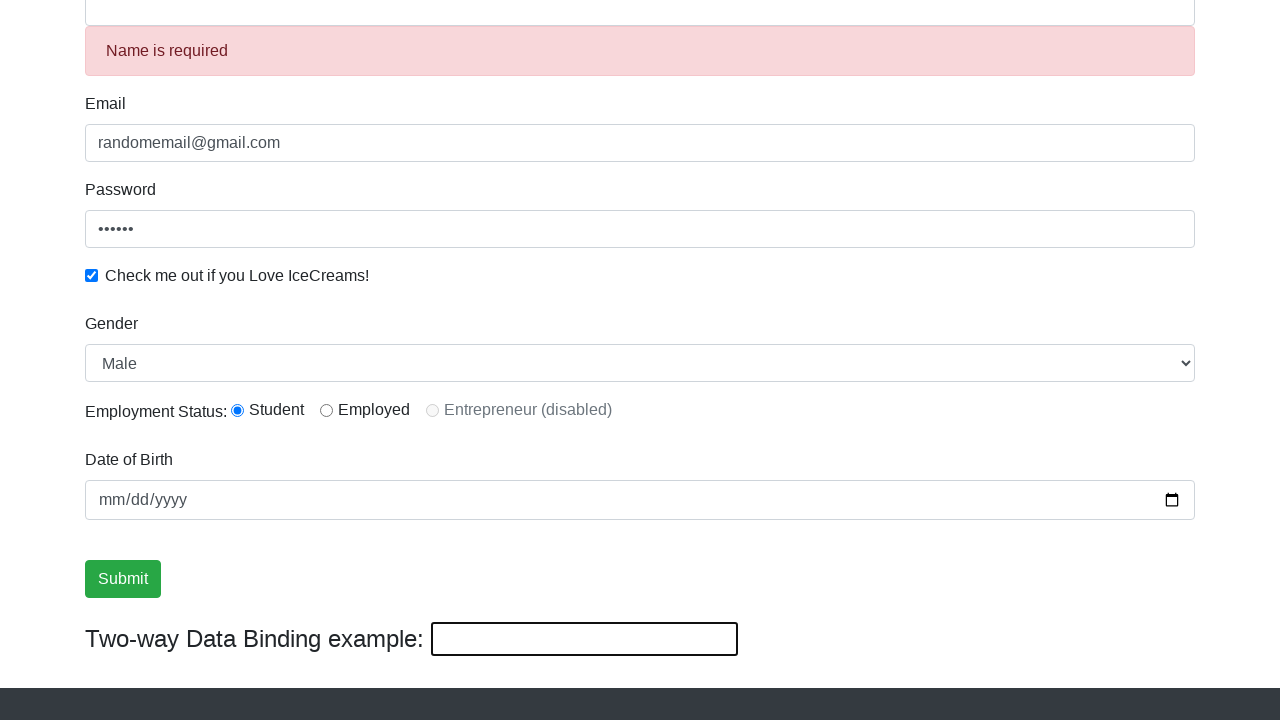

Filled product name field with 'Nothing Phone 1' on (//input[@type='text'])[3]
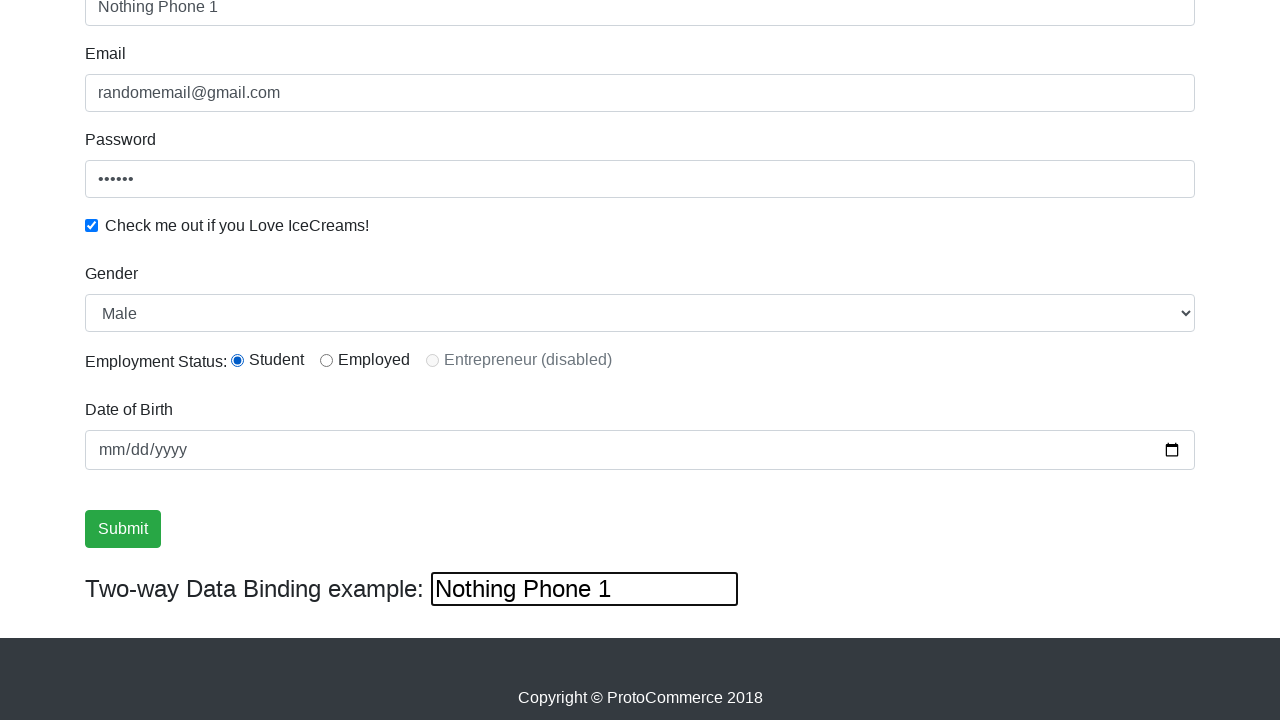

Clicked submit button to submit the form at (123, 529) on input[type='submit']
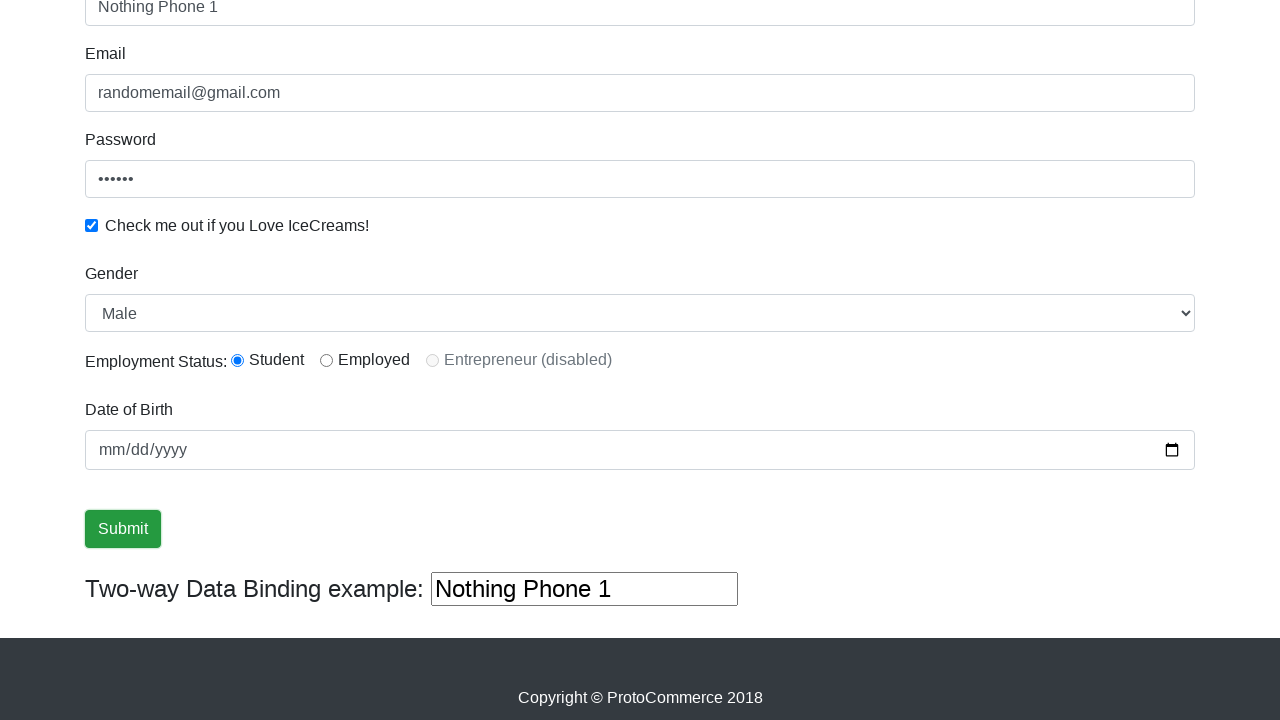

Success message alert appeared
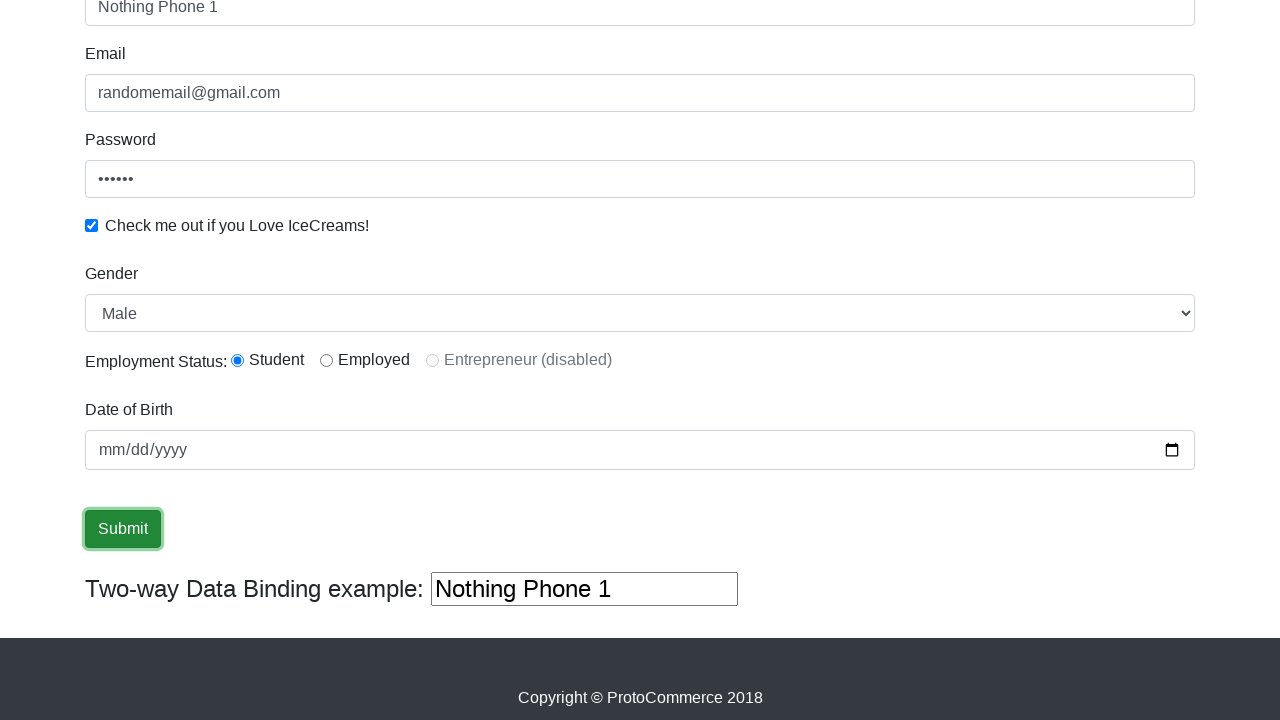

Retrieved success message text: '
                    ×
                    Success! The Form has been submitted successfully!.
                  '
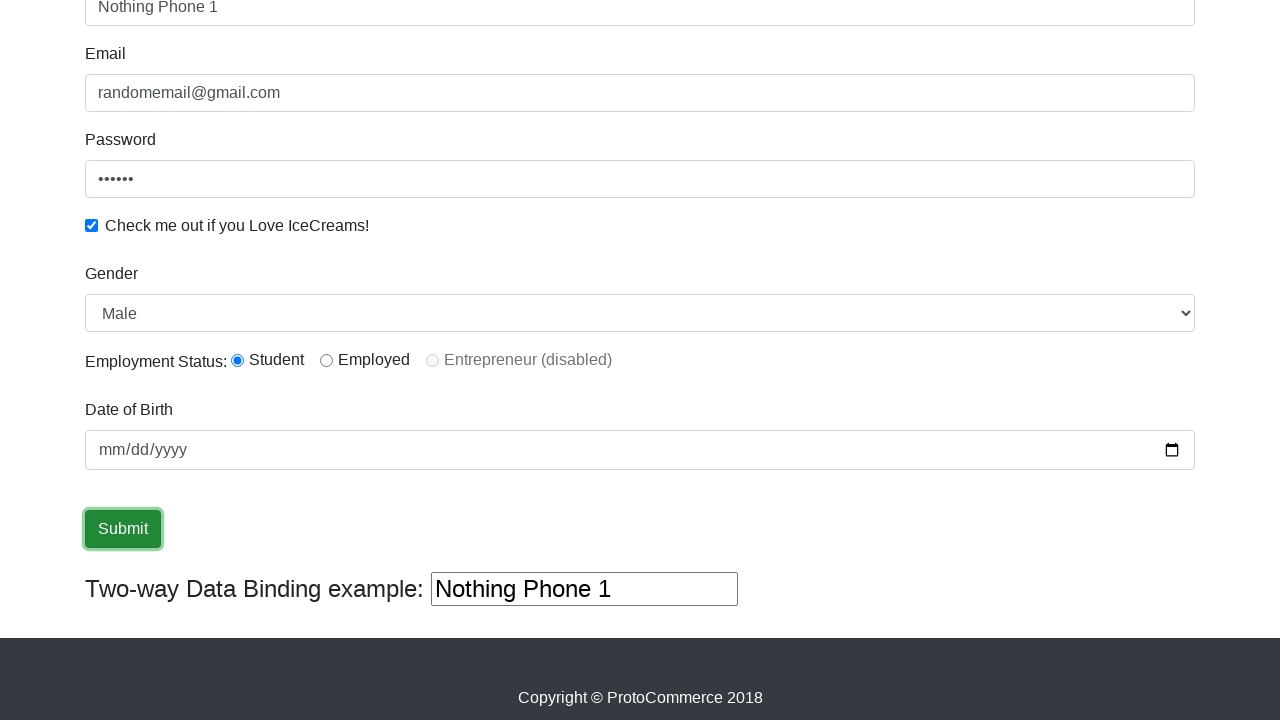

Verified 'Success' text present in success message
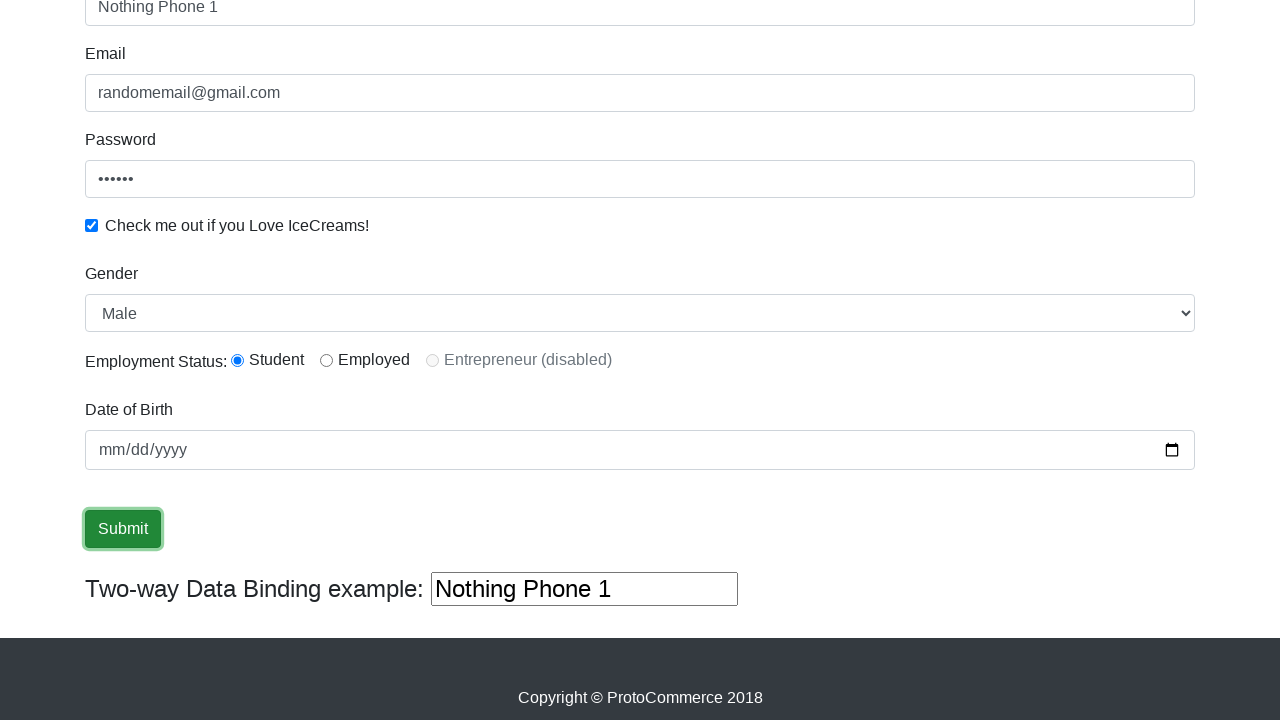

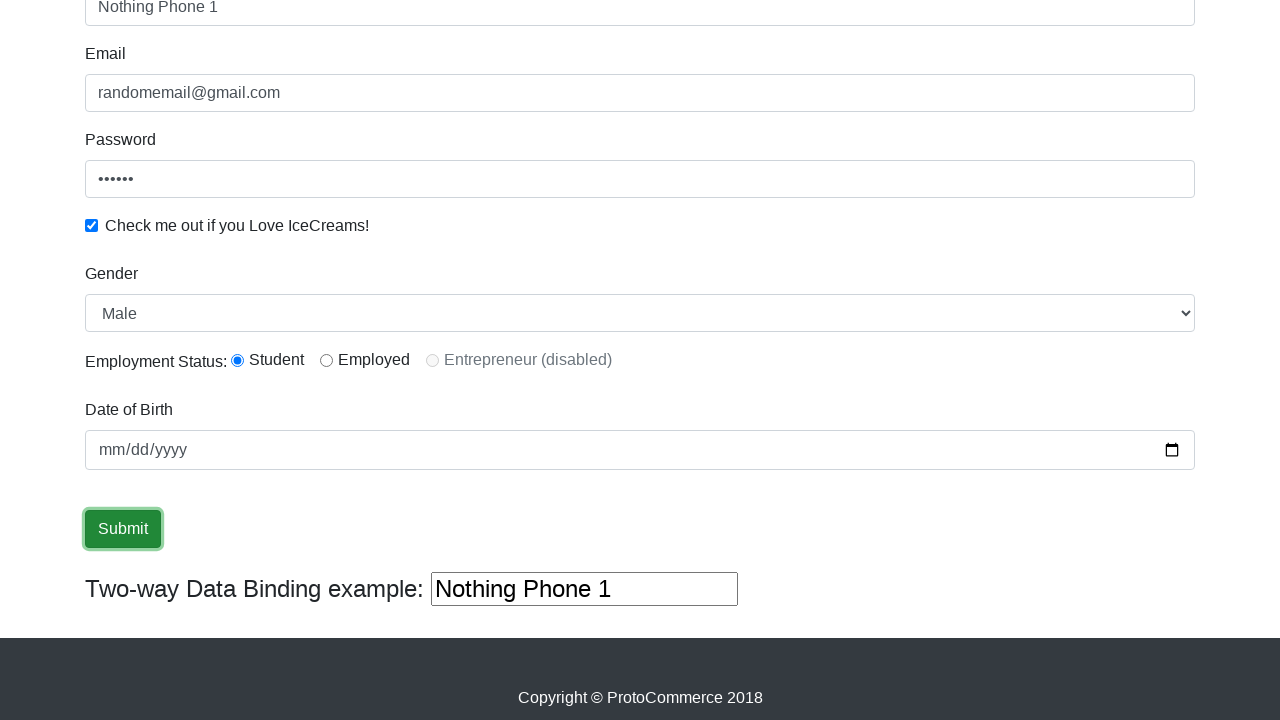